Tests brand filtering functionality by navigating to products page, verifying brand sidebar visibility, and clicking on a brand filter

Starting URL: http://automationexercise.com

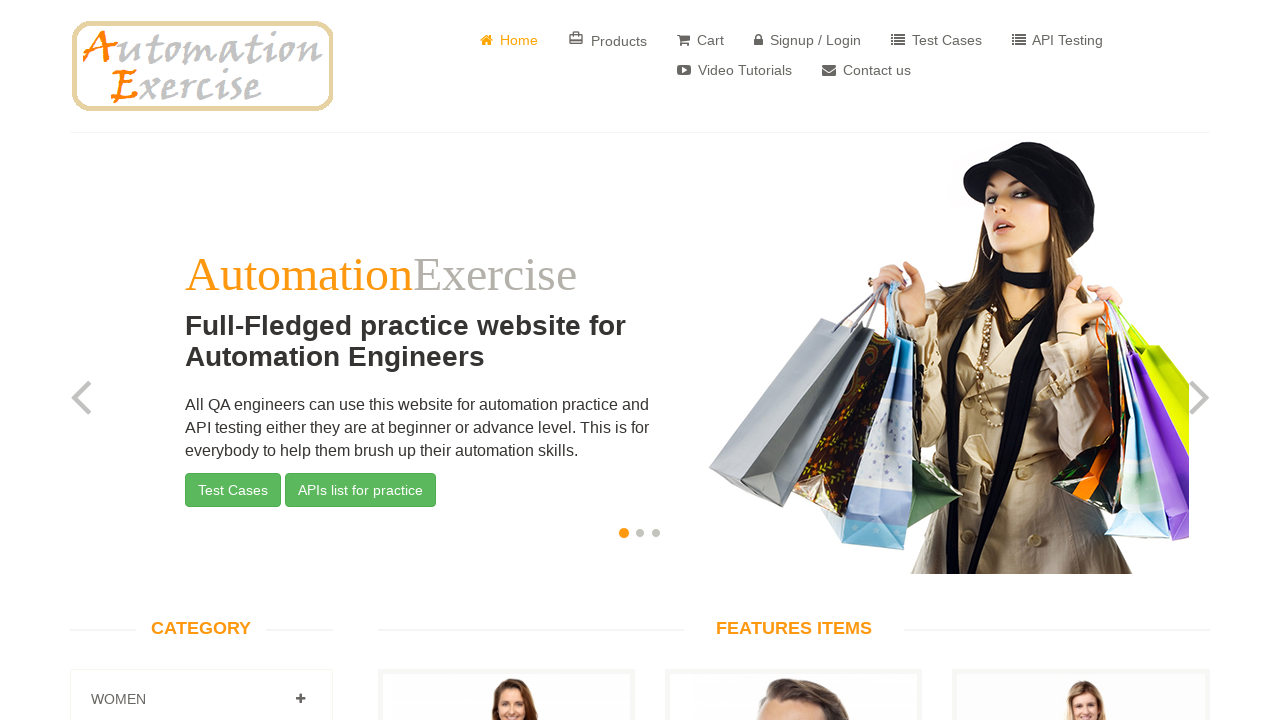

Clicked on Products button at (509, 40) on [style='color: orange;']
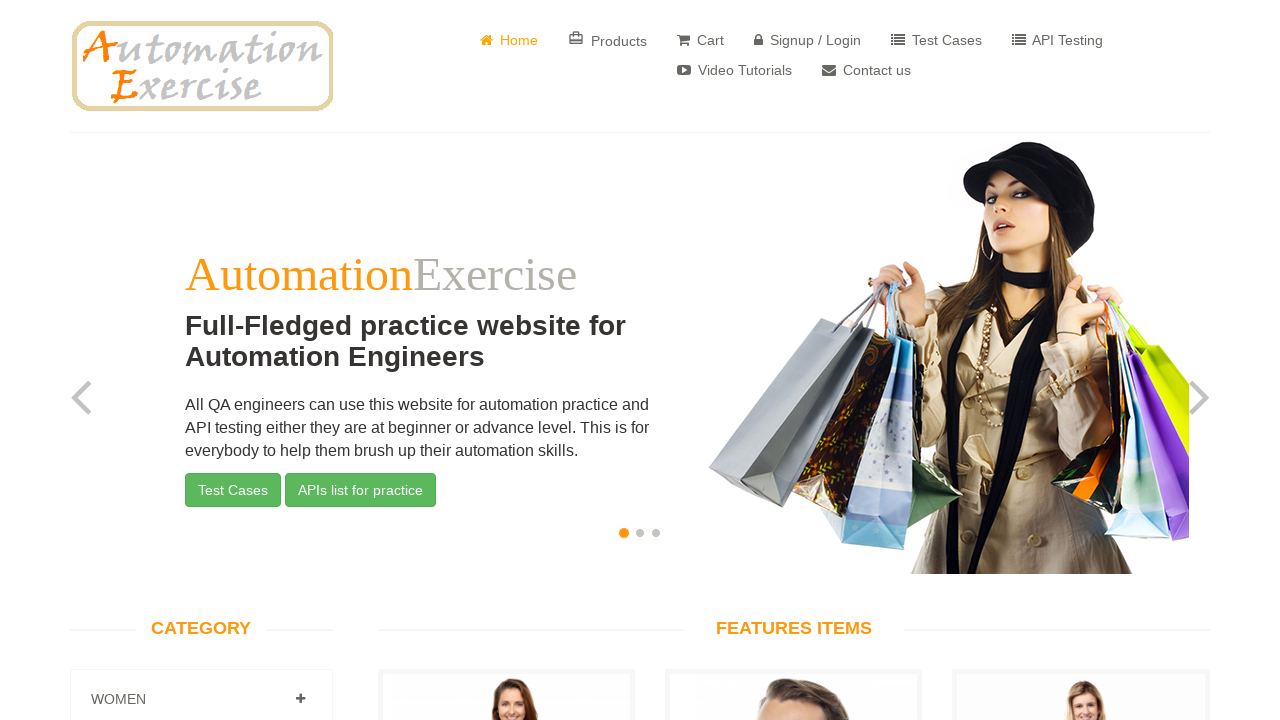

Verified brands sidebar is visible
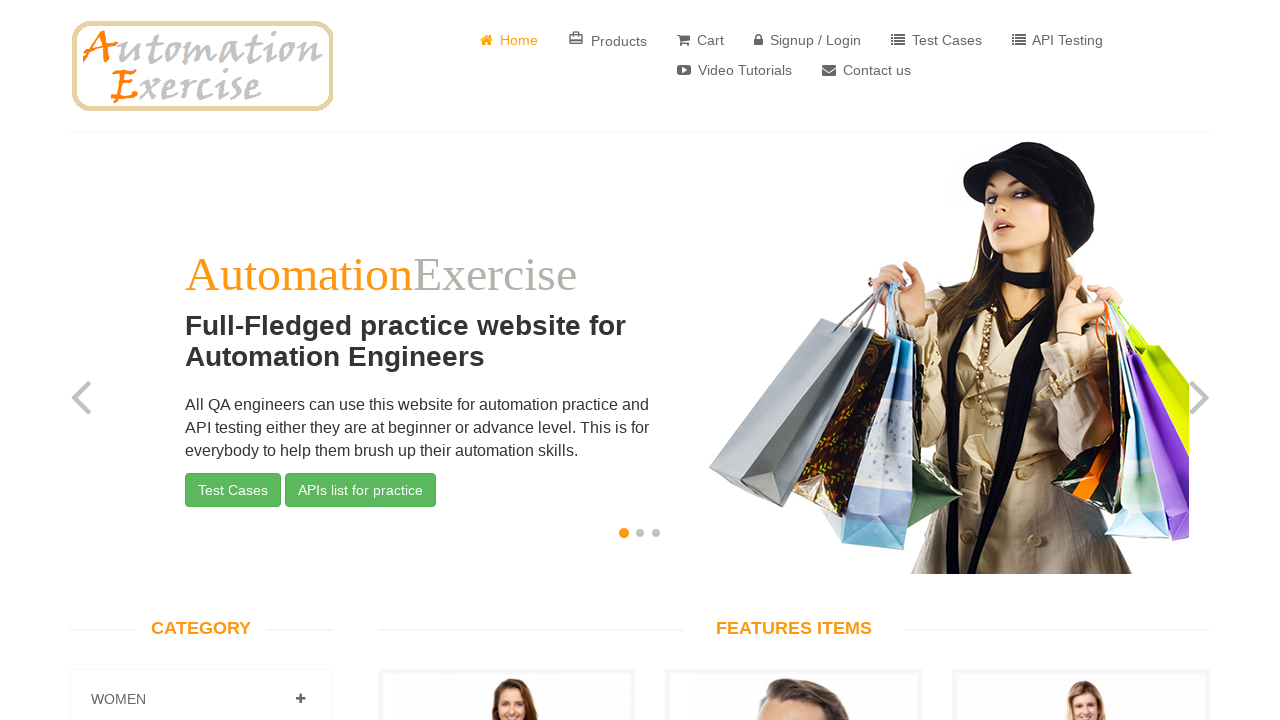

Clicked on Polo brand filter at (201, 360) on [href='/brand_products/Polo']
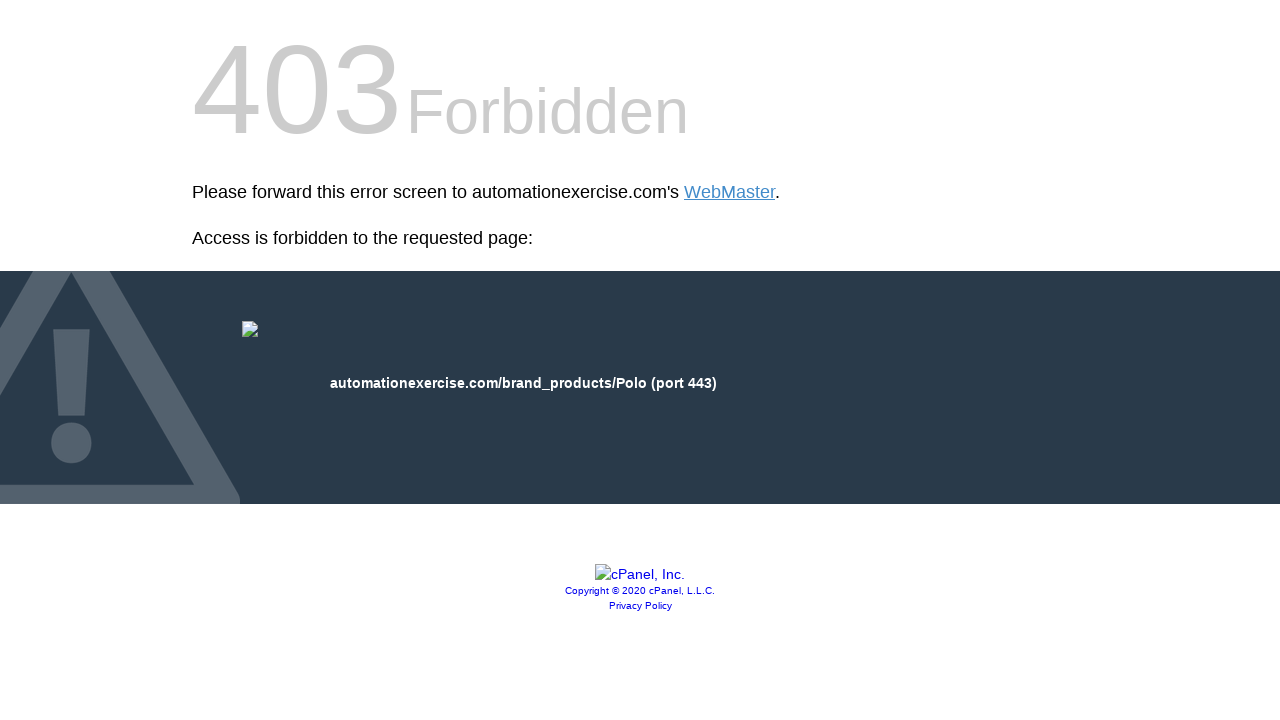

Brand products page loaded successfully
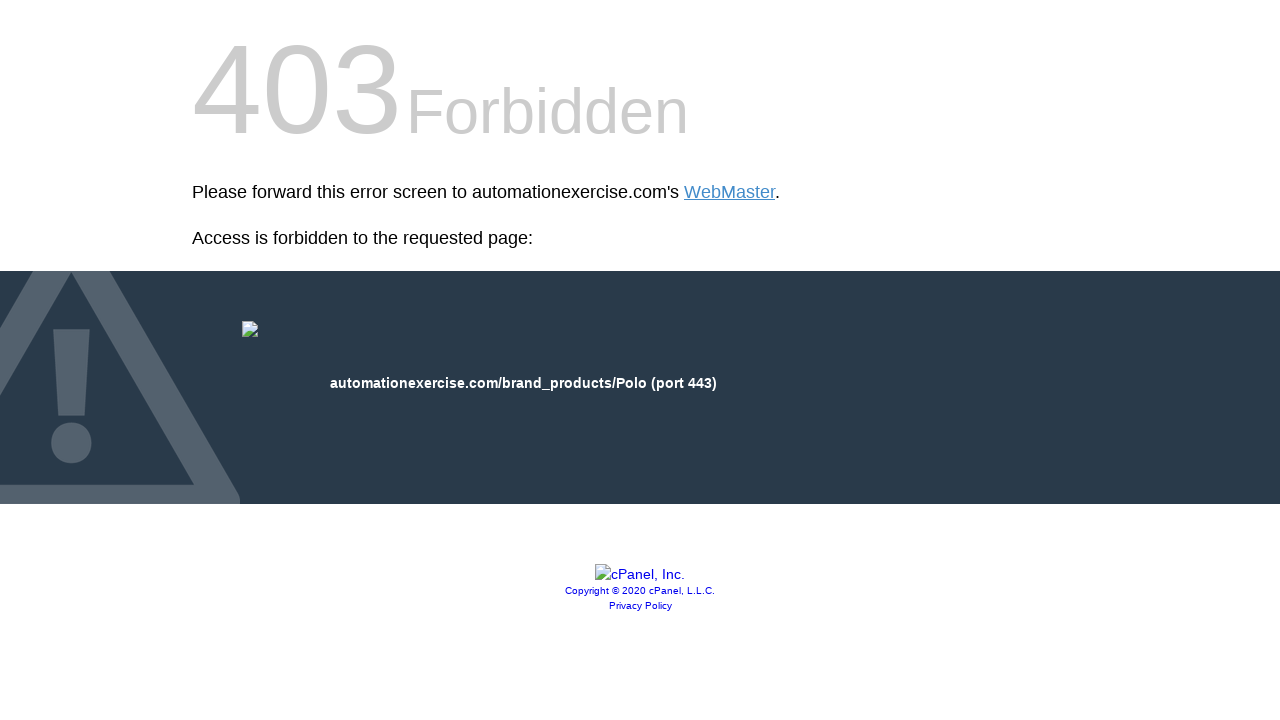

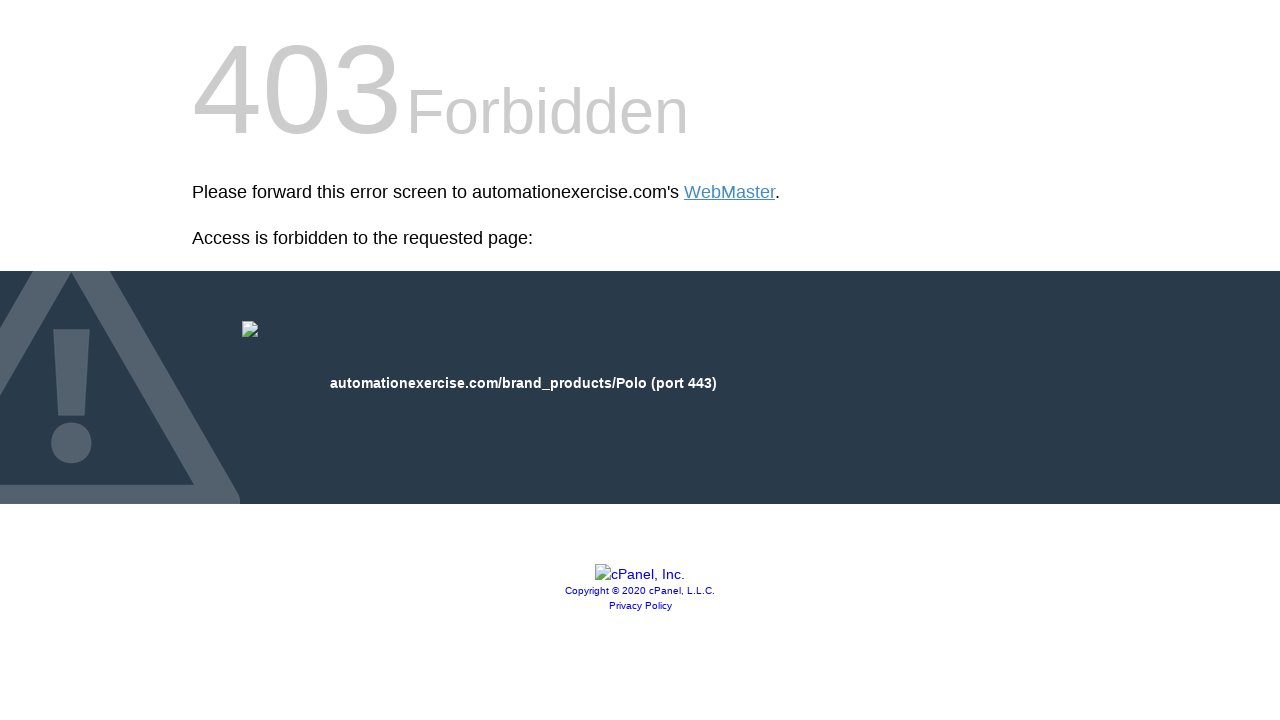